Fills out a comprehensive registration form including personal details, date of birth, subjects, hobbies, and address information

Starting URL: https://demoqa.com/automation-practice-form

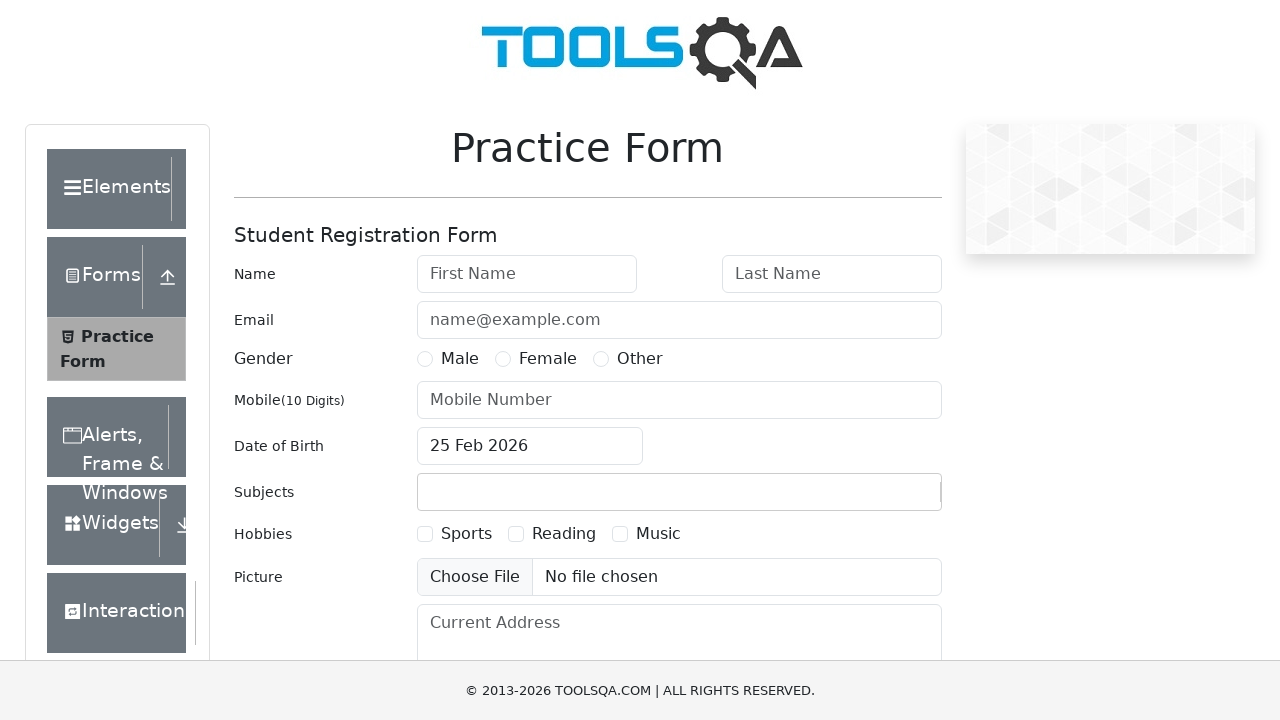

Filled first name field with 'Jerry' on #firstName
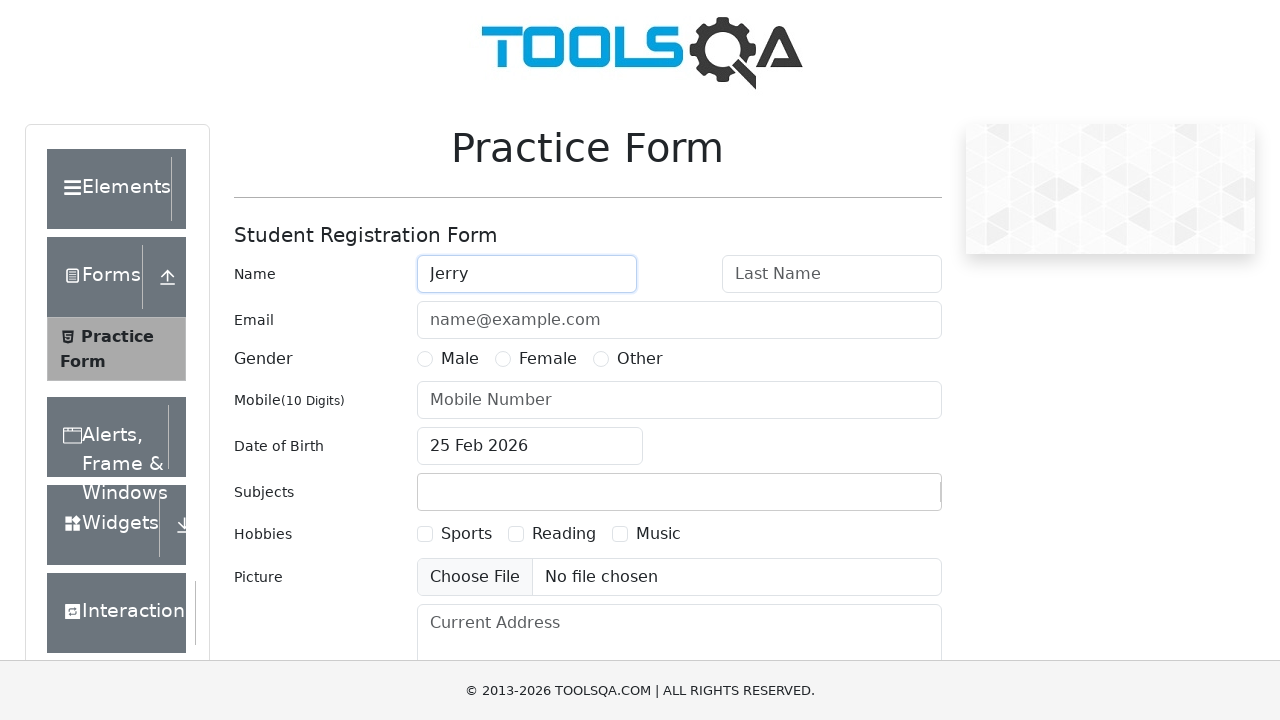

Filled last name field with 'Seinfeld' on #lastName
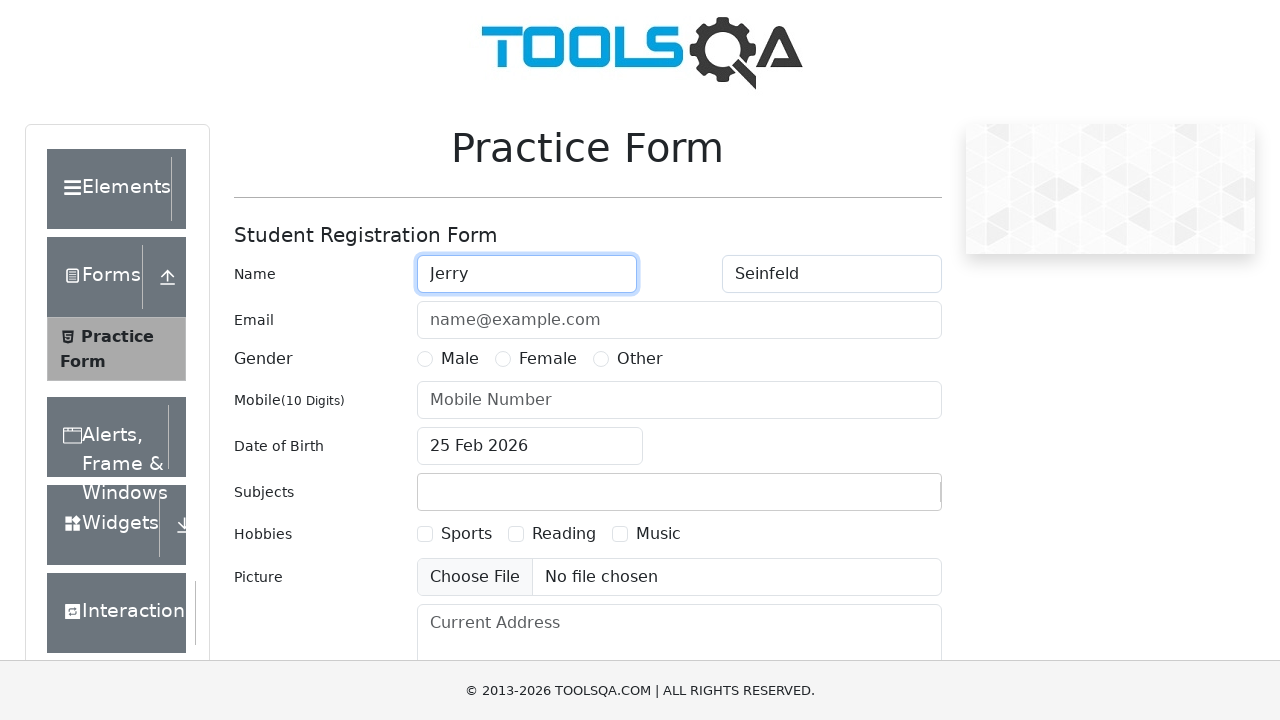

Filled email field with 'JerryS@funnyMan.com' on #userEmail
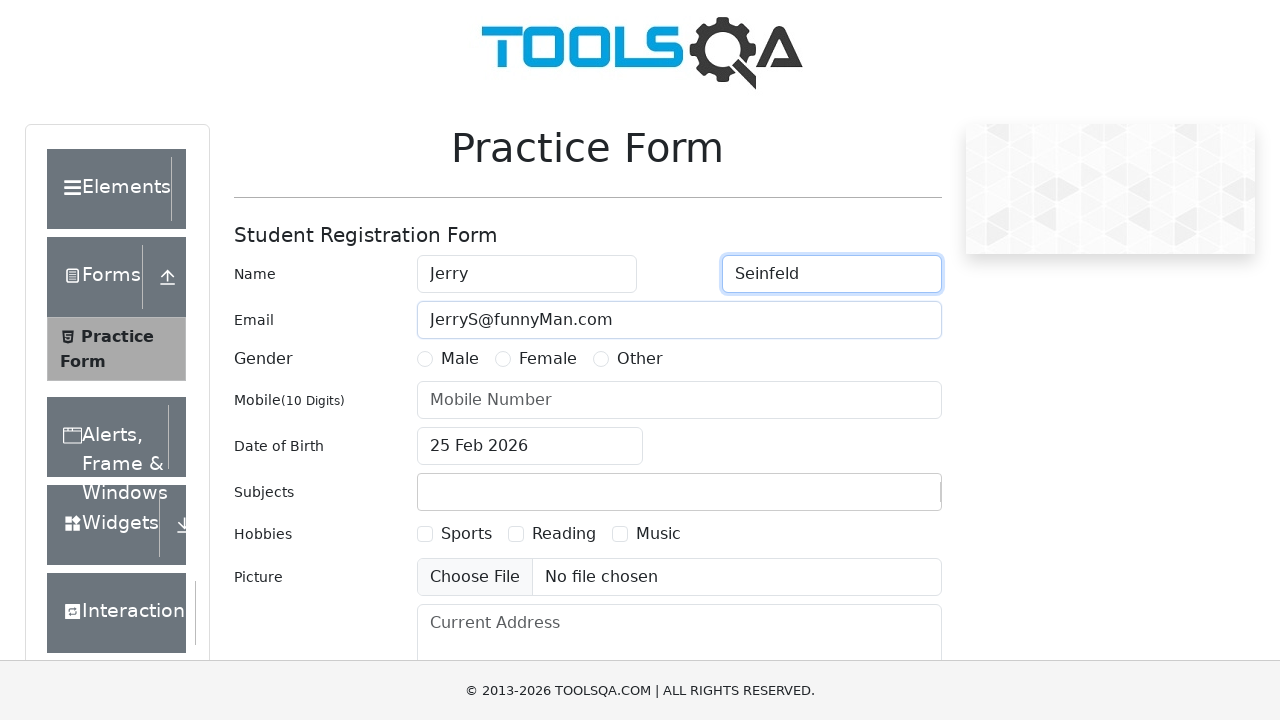

Selected Male gender option
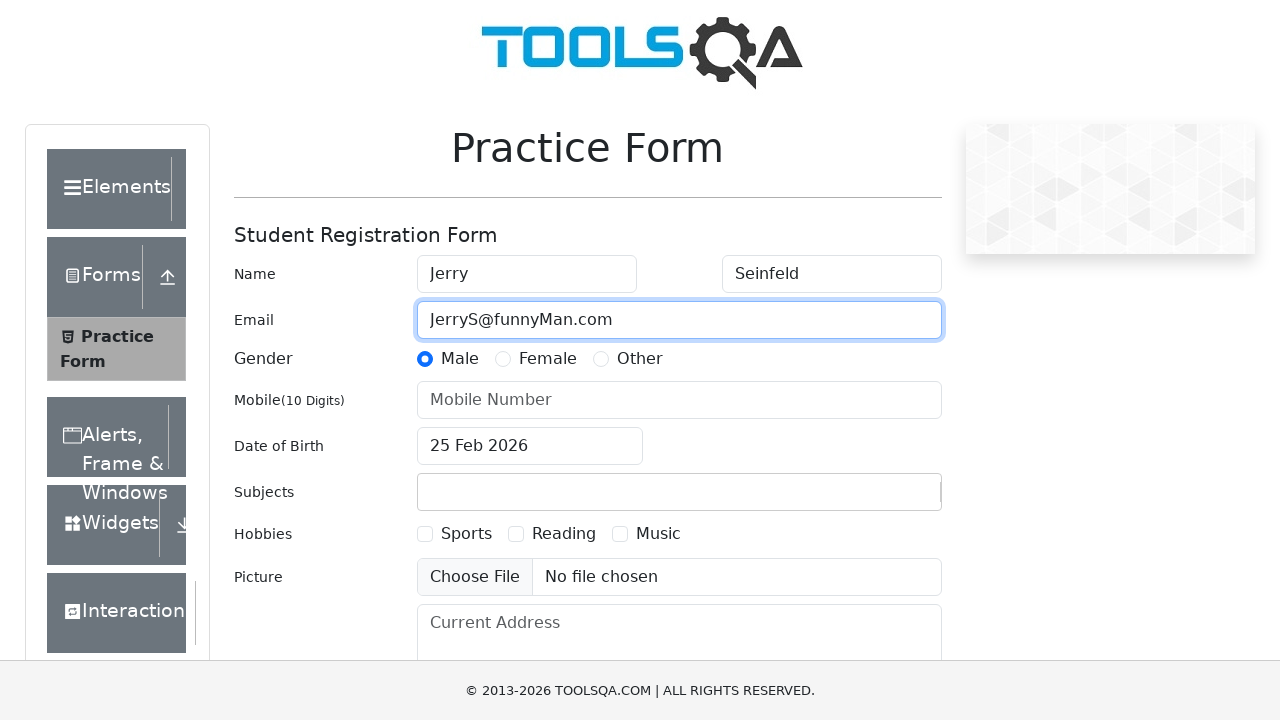

Filled phone number field with '5552226666' on #userNumber
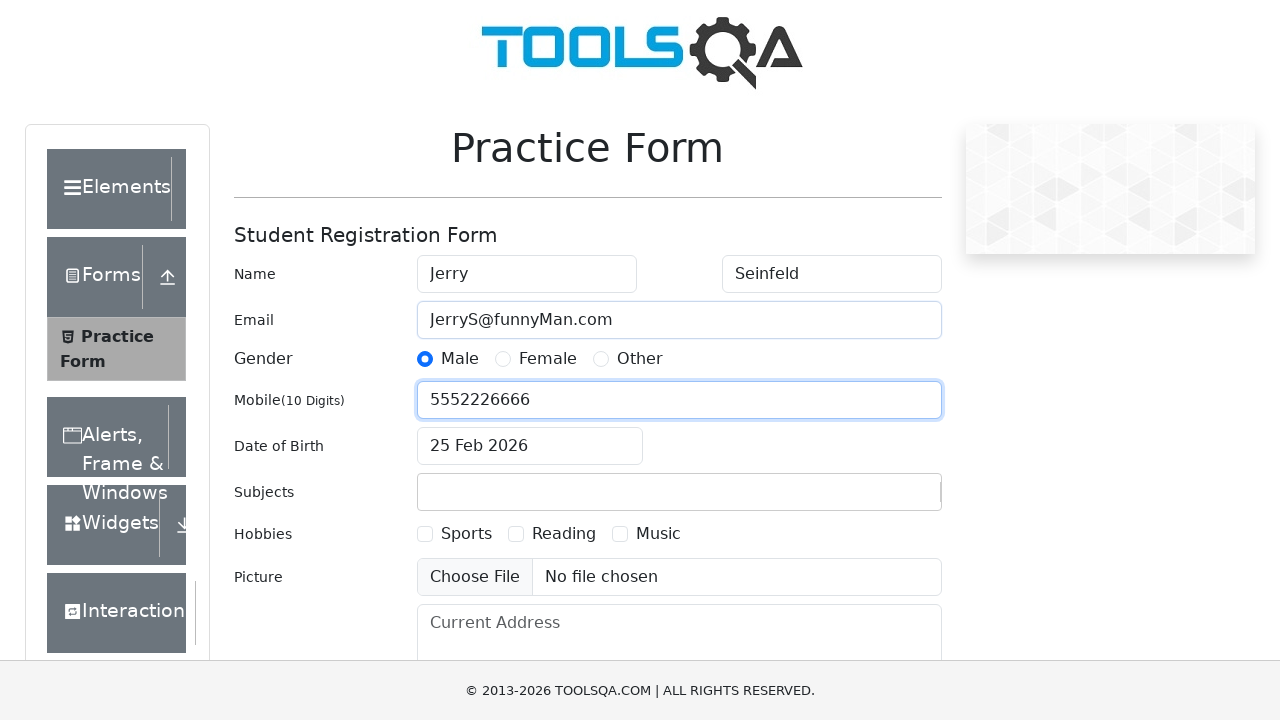

Opened date of birth picker at (530, 446) on #dateOfBirthInput
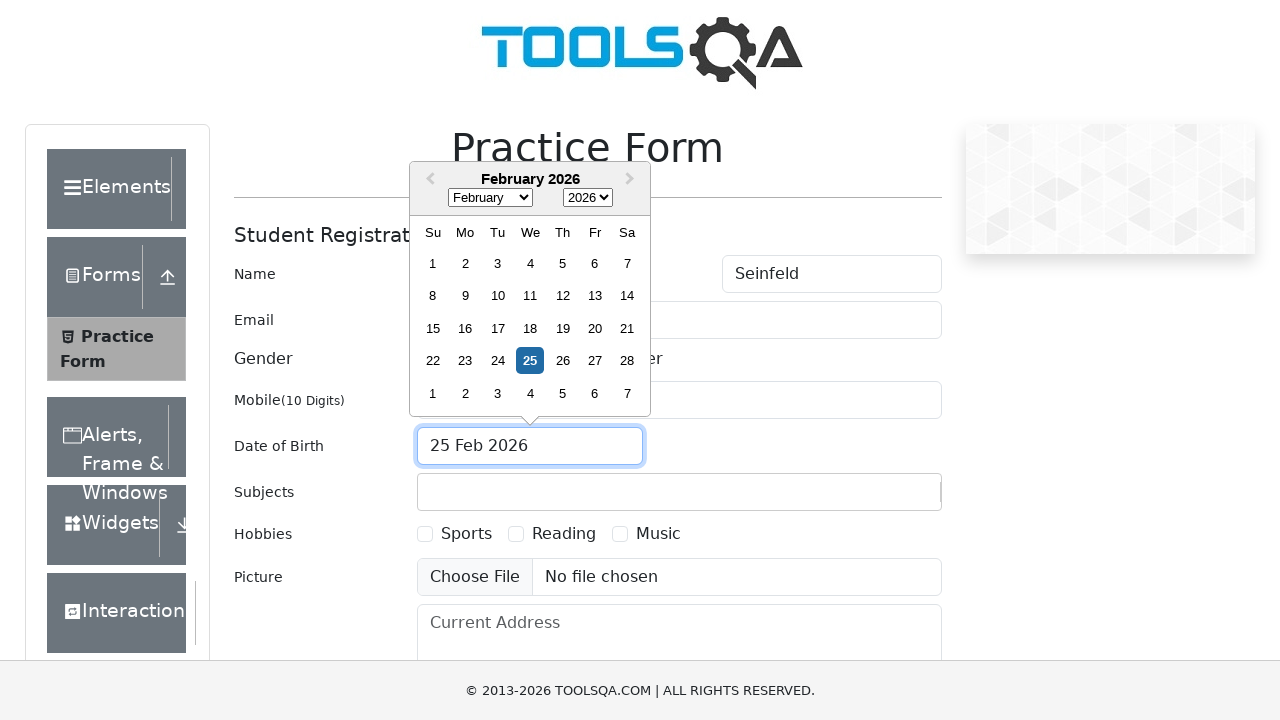

Selected May (month index 4) from date picker on .react-datepicker__month-select
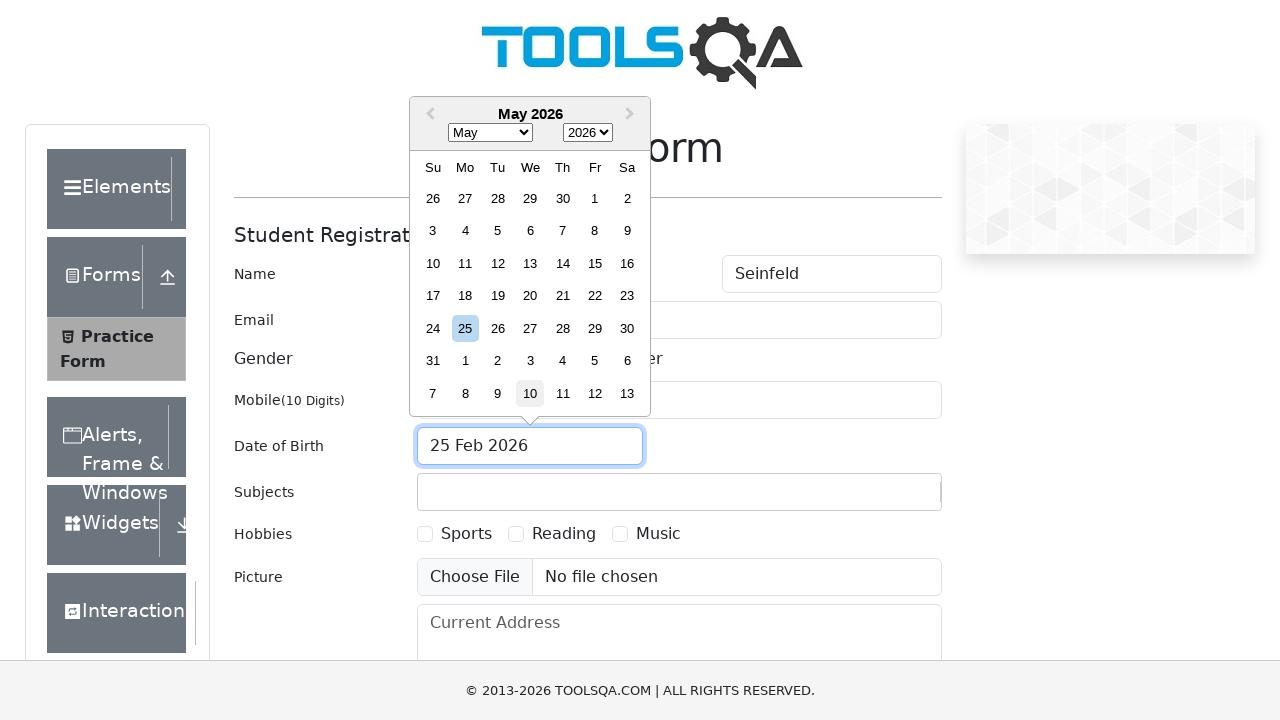

Selected year 1962 from date picker on .react-datepicker__year-select
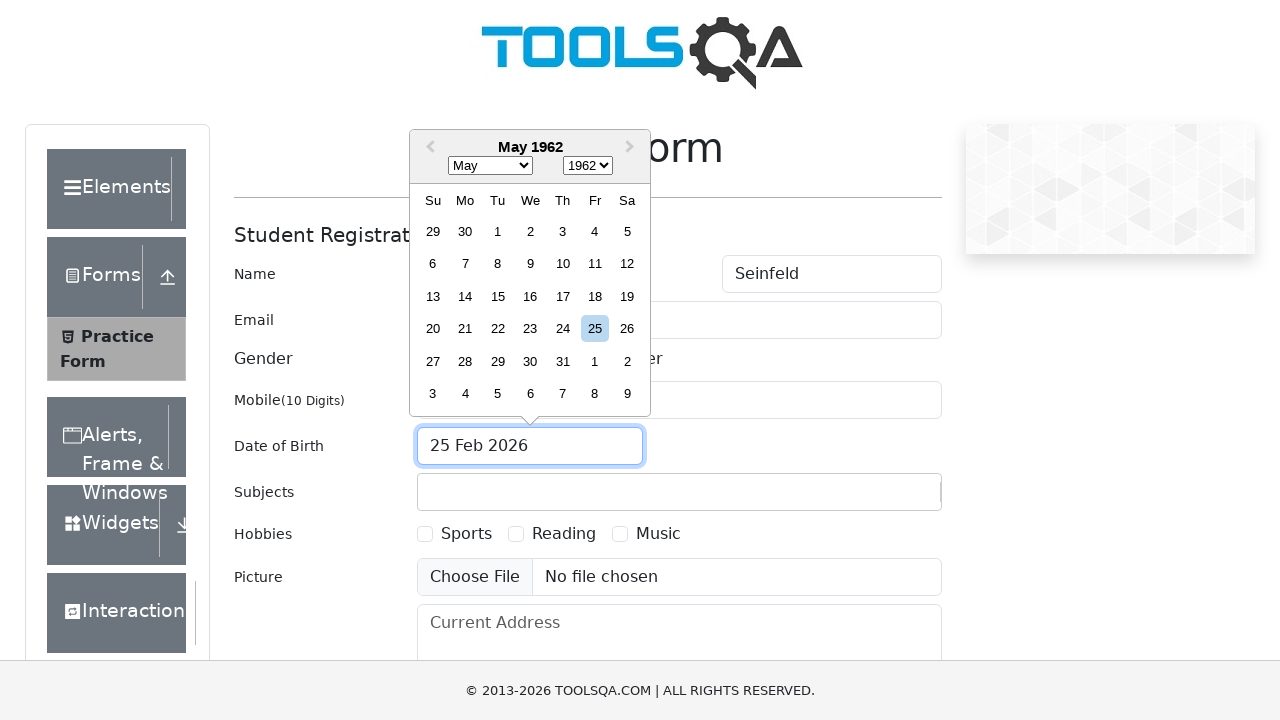

Selected day 1 from date picker (date of birth: May 1, 1962) at (498, 231) on div.react-datepicker__day:has-text('1'):not(.react-datepicker__day--outside-mont
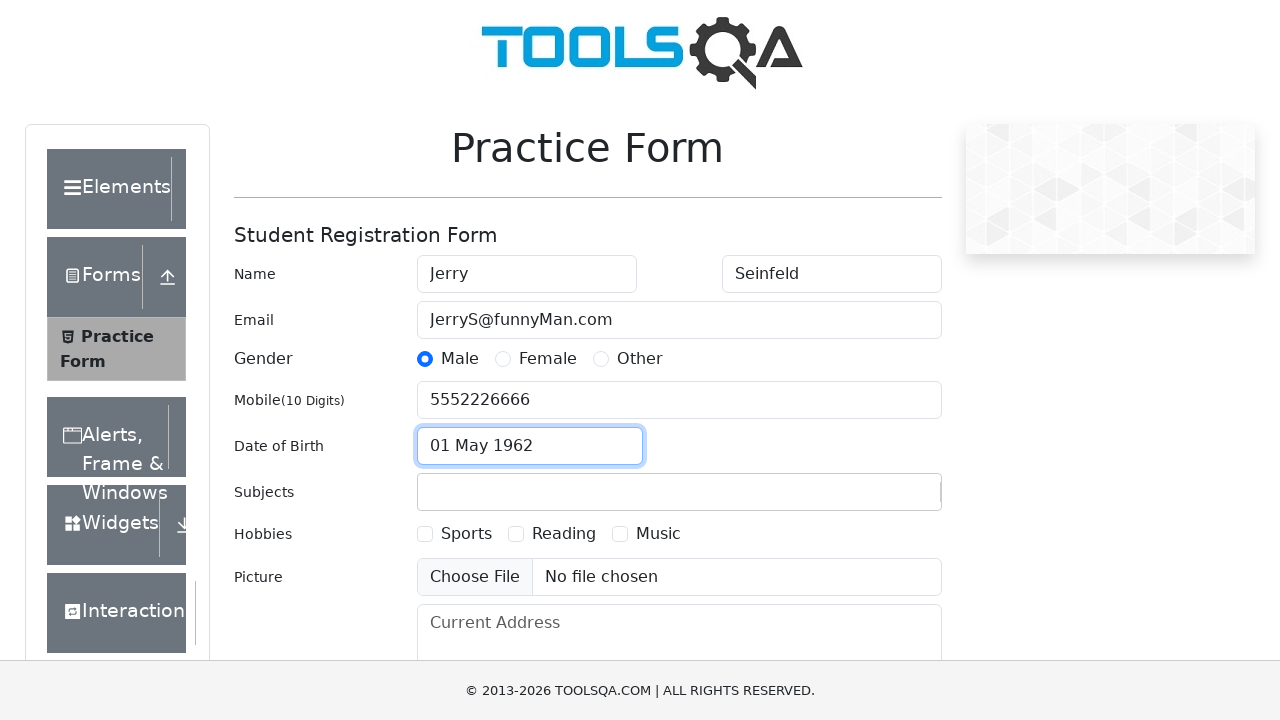

Filled subjects input field with 'maths' on #subjectsInput
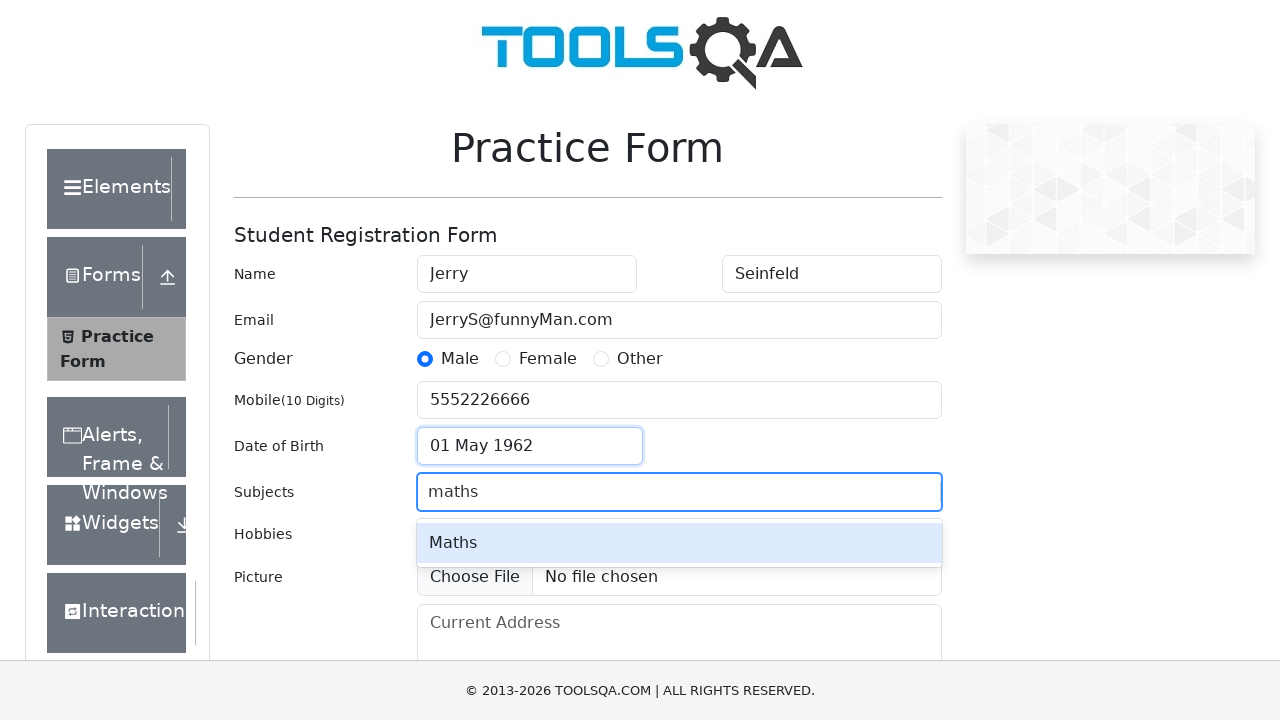

Pressed Enter to confirm subject 'maths' on #subjectsInput
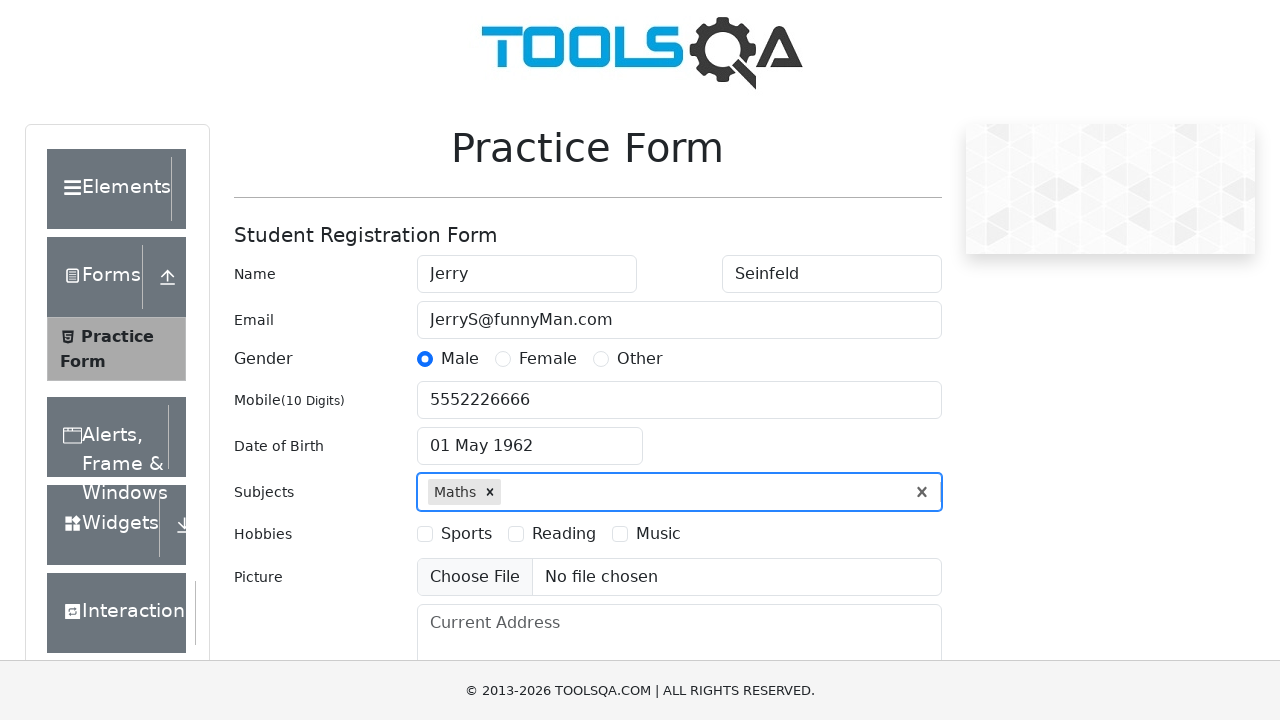

Selected Reading hobby checkbox
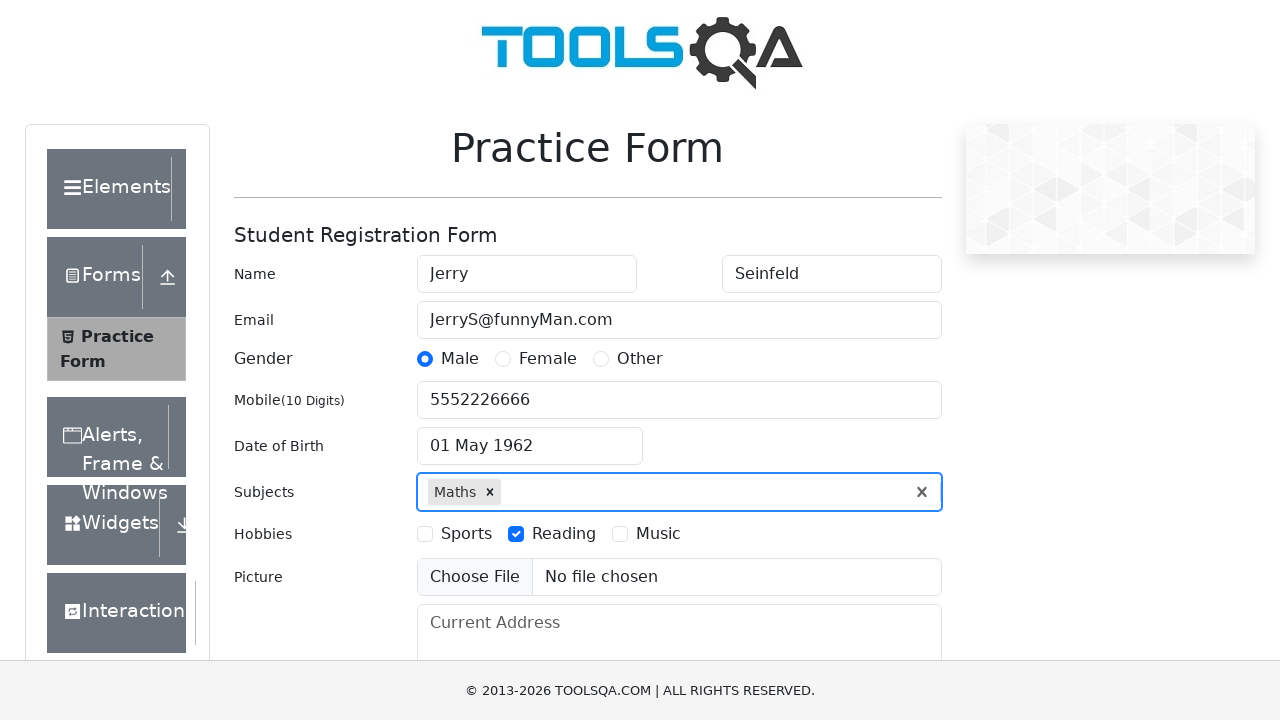

Filled current address field with 'This is my current address' on #currentAddress
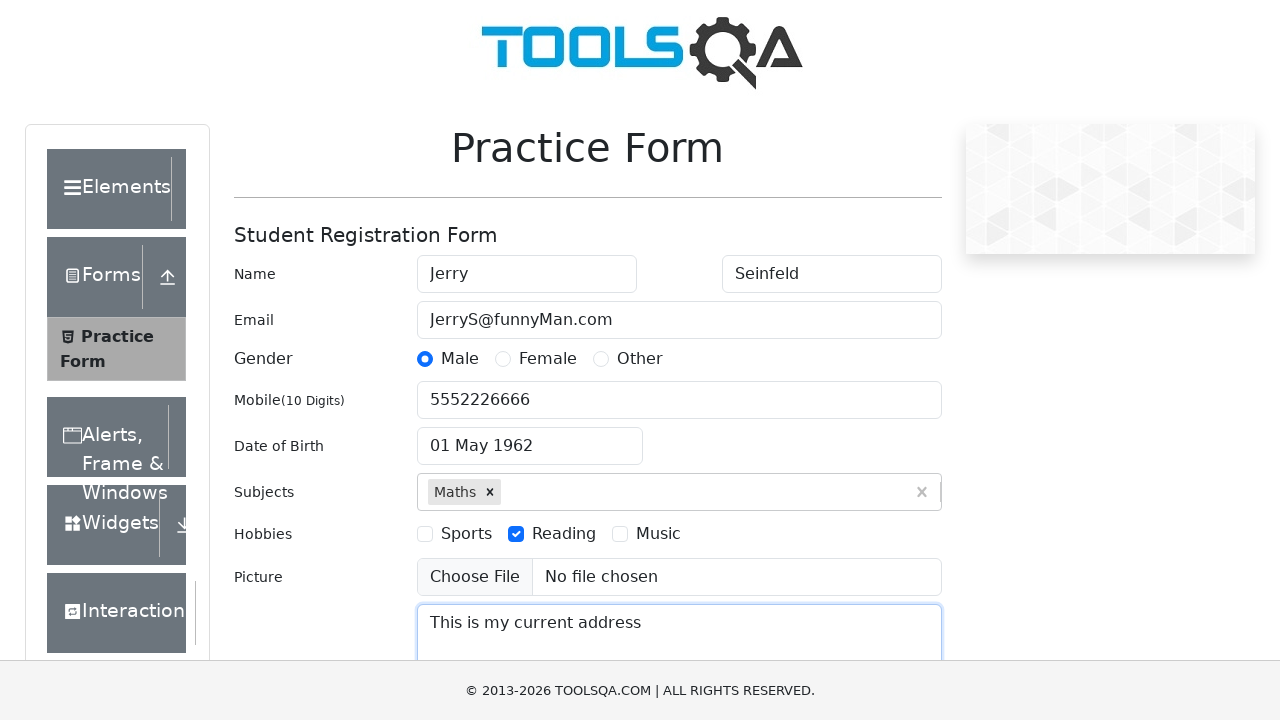

Pressed Tab to move to state selection field on #currentAddress
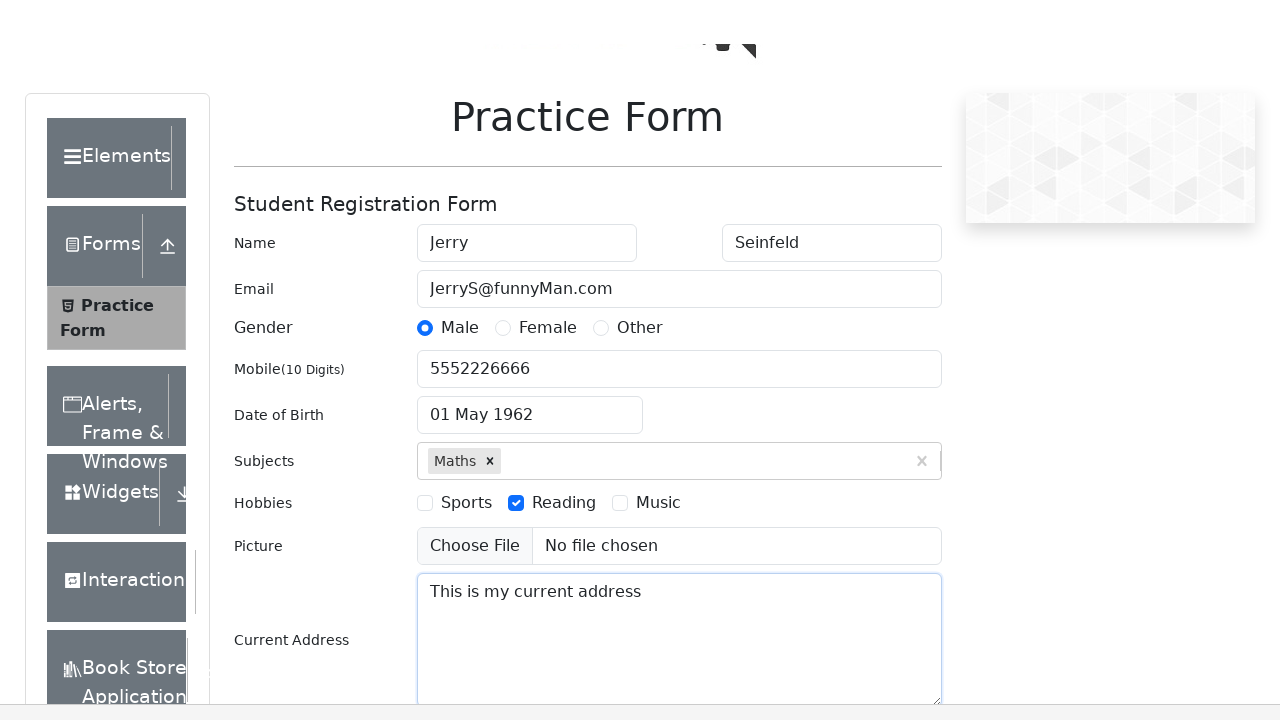

Pressed ArrowDown to navigate state options on #currentAddress
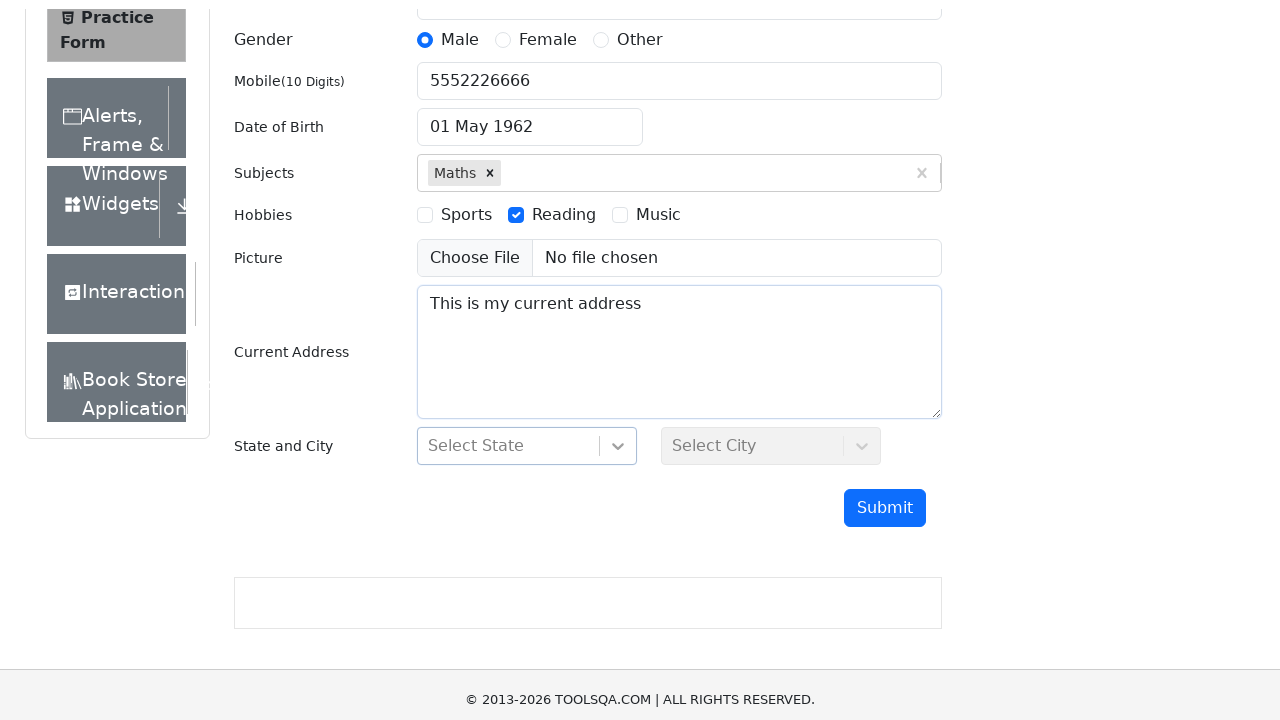

Pressed Enter to confirm state selection on #currentAddress
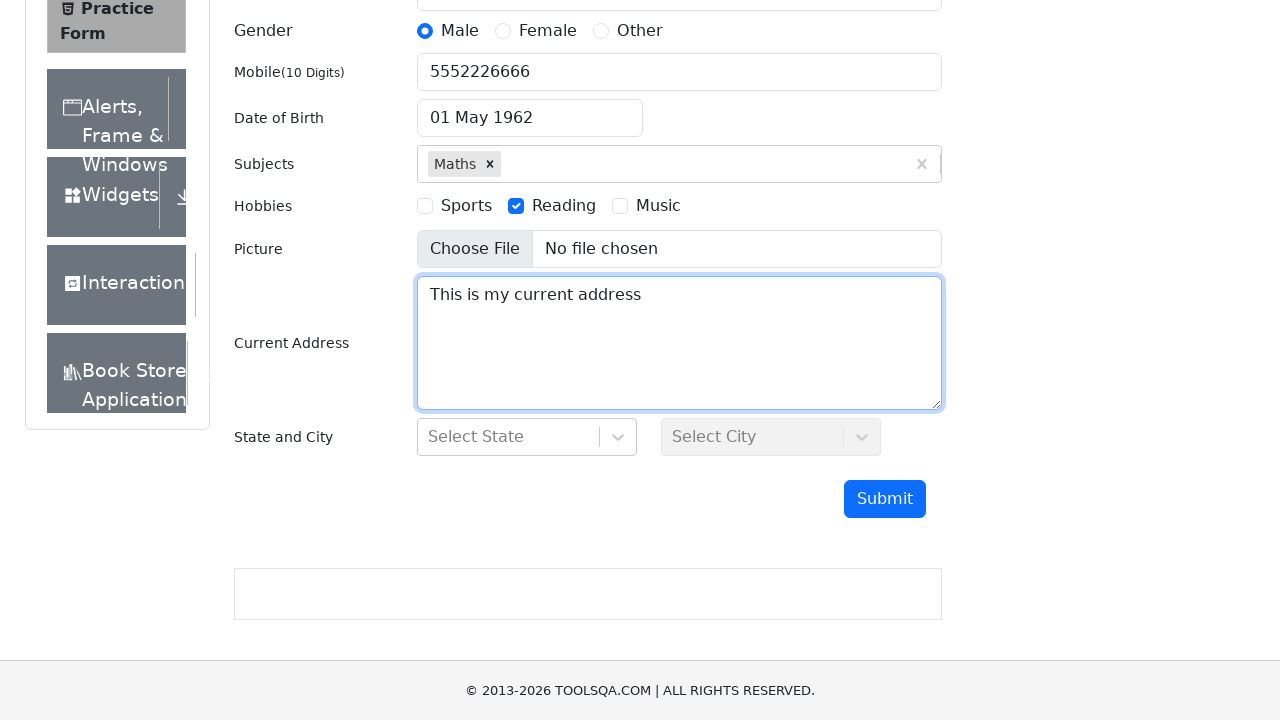

Pressed Tab to move to city selection field
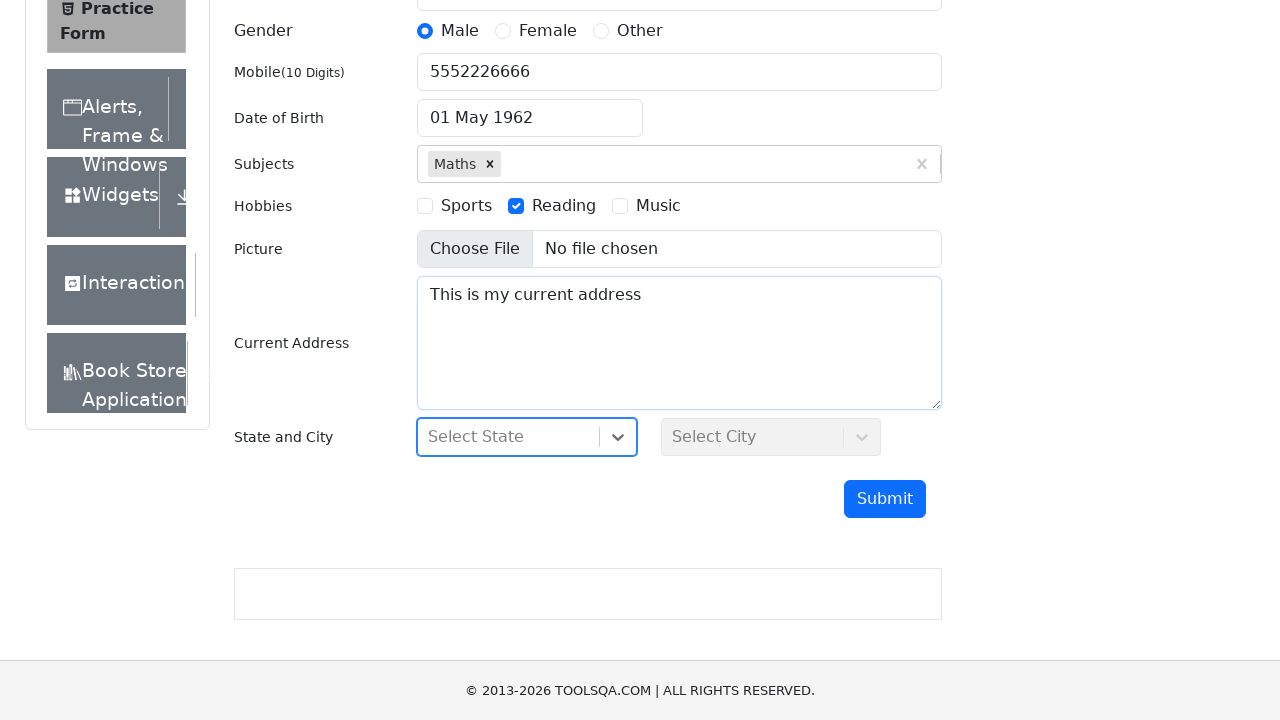

Pressed ArrowDown to navigate city options
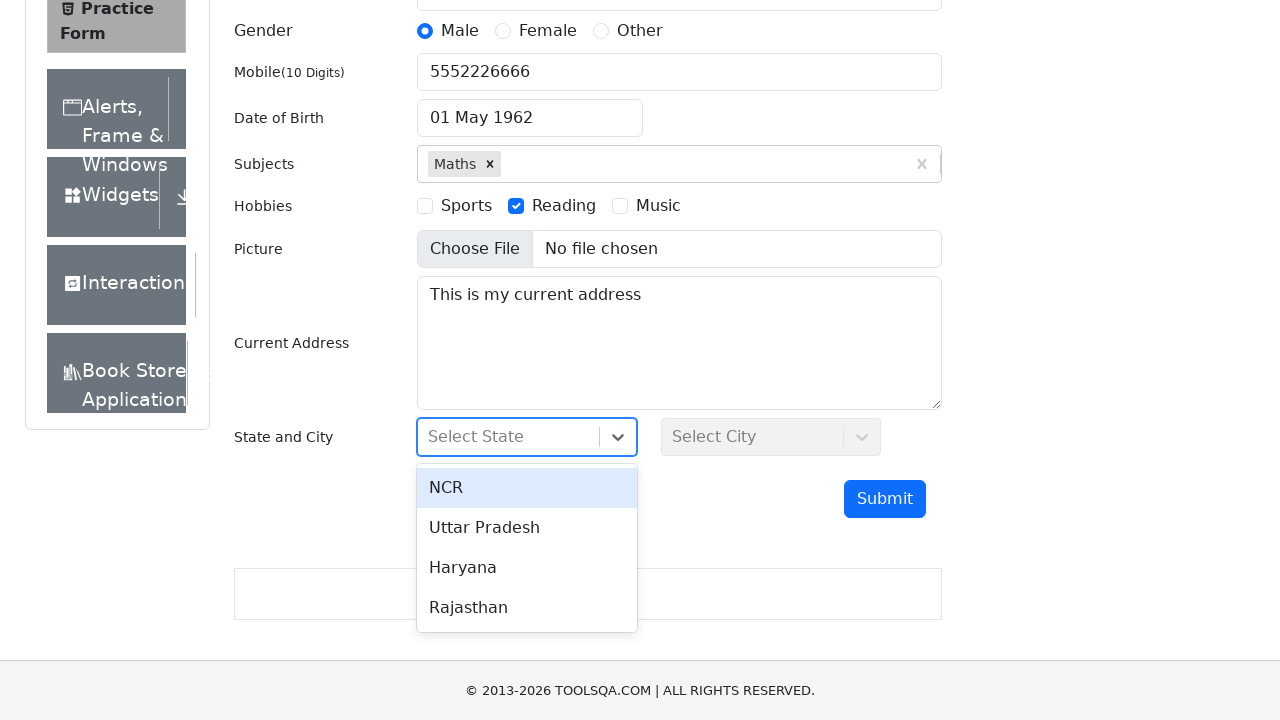

Pressed Enter to confirm city selection
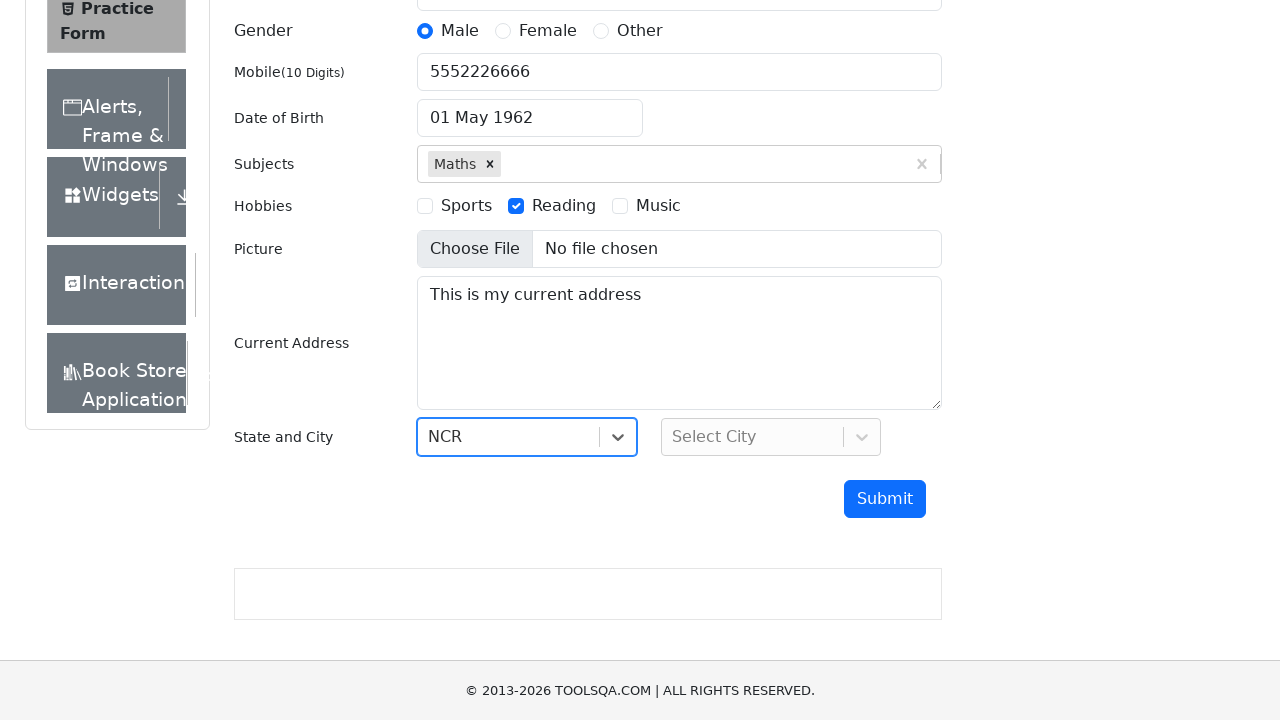

Pressed Tab to move to submit button
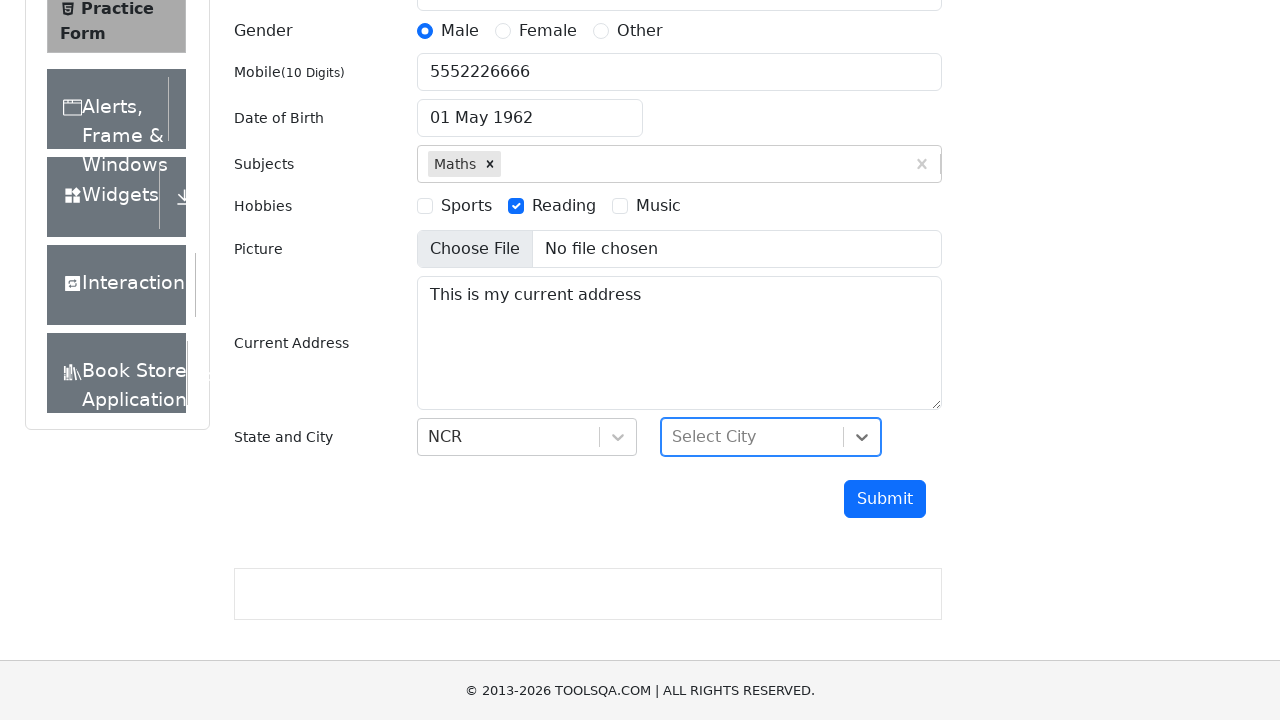

Pressed Enter to submit the registration form
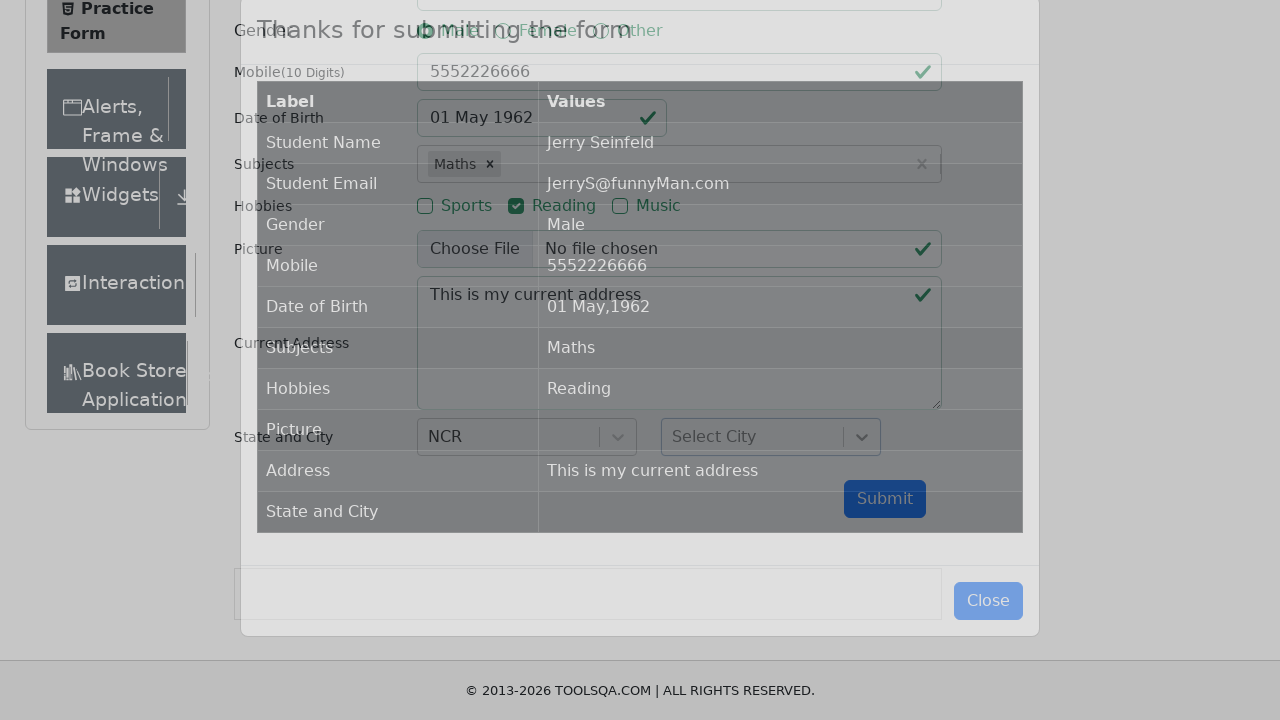

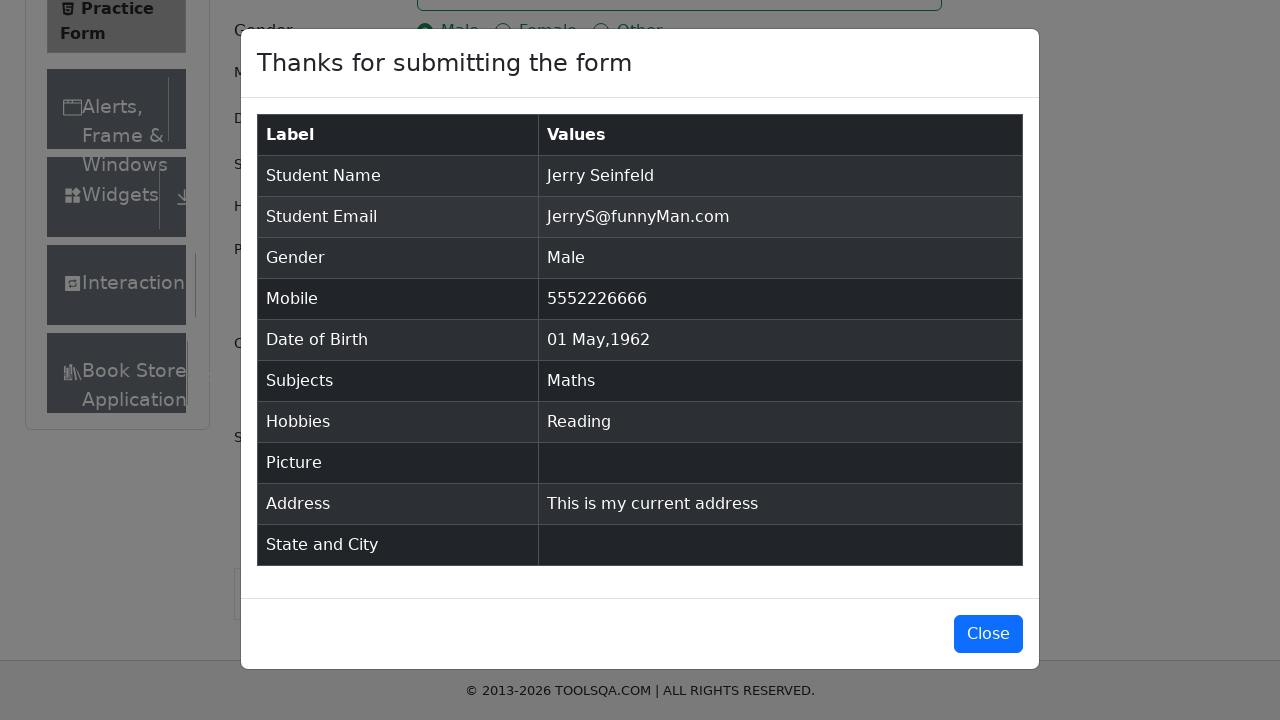